Navigates to a book catalog website and clicks on the first book in the product listing to view its details

Starting URL: https://books.toscrape.com/

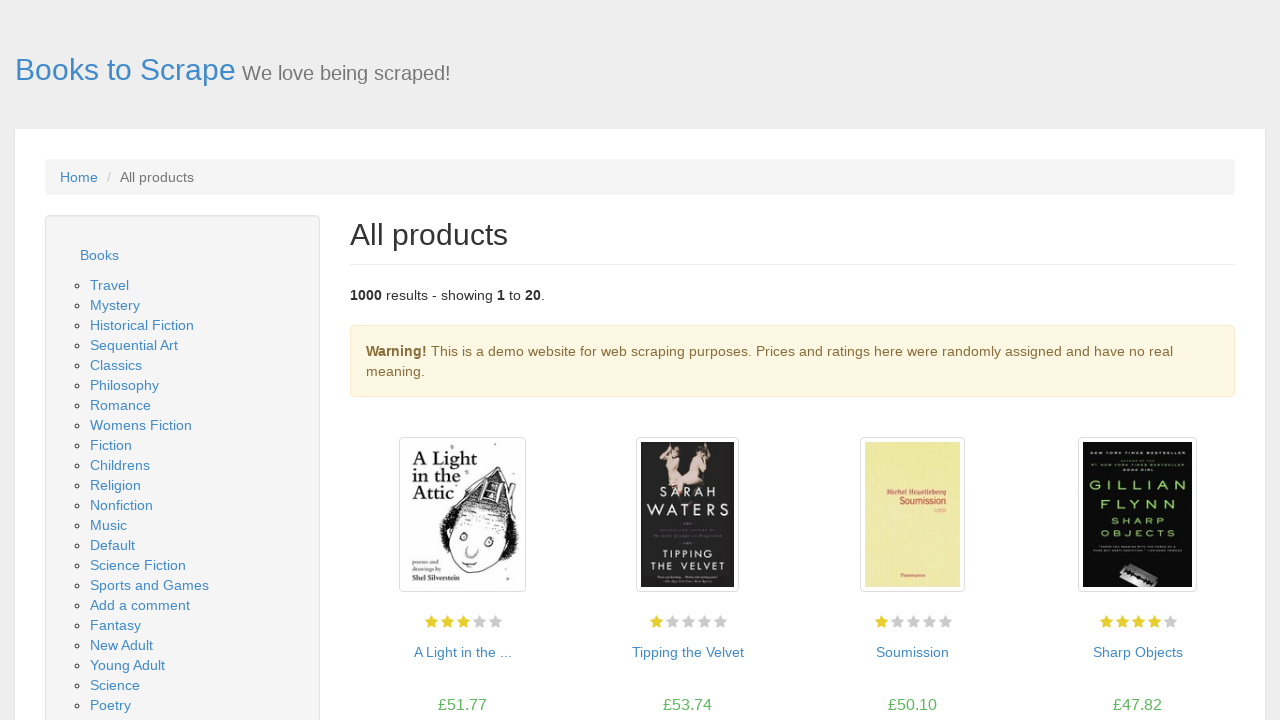

Clicked on the first book in the product listing to view its details at (462, 652) on #default > div.container-fluid.page > div > div > div > section > div:nth-child(
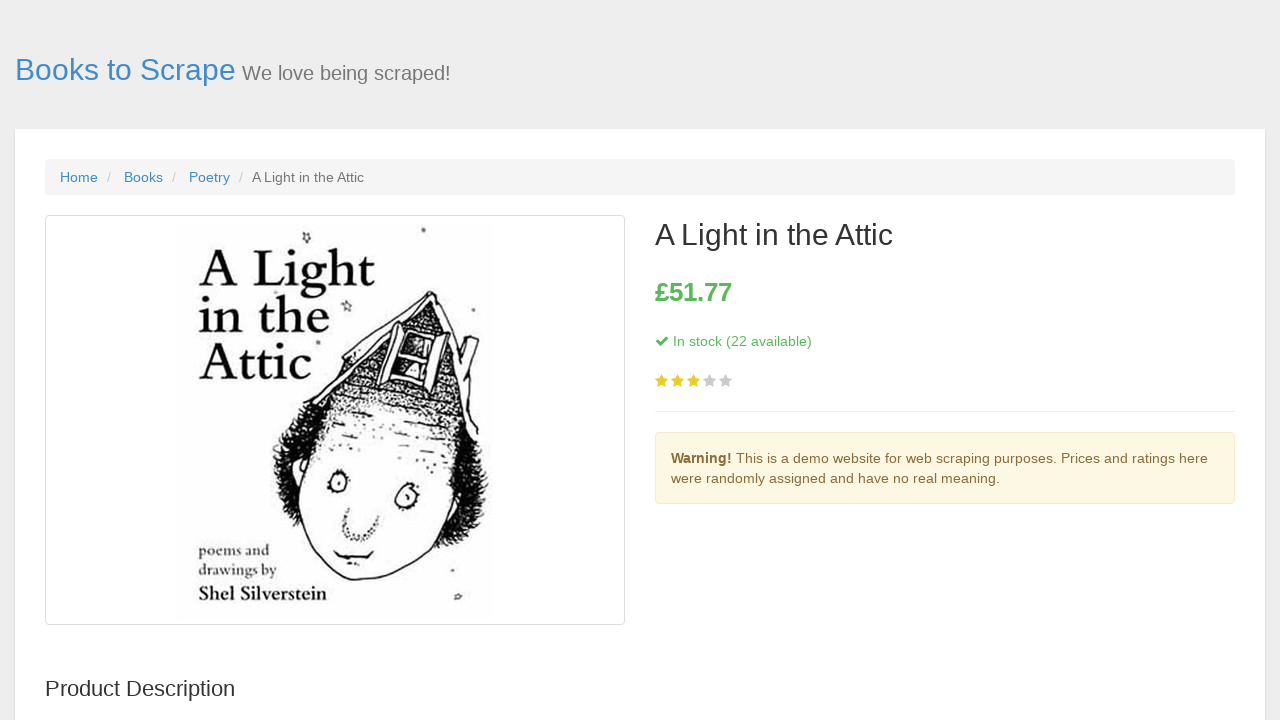

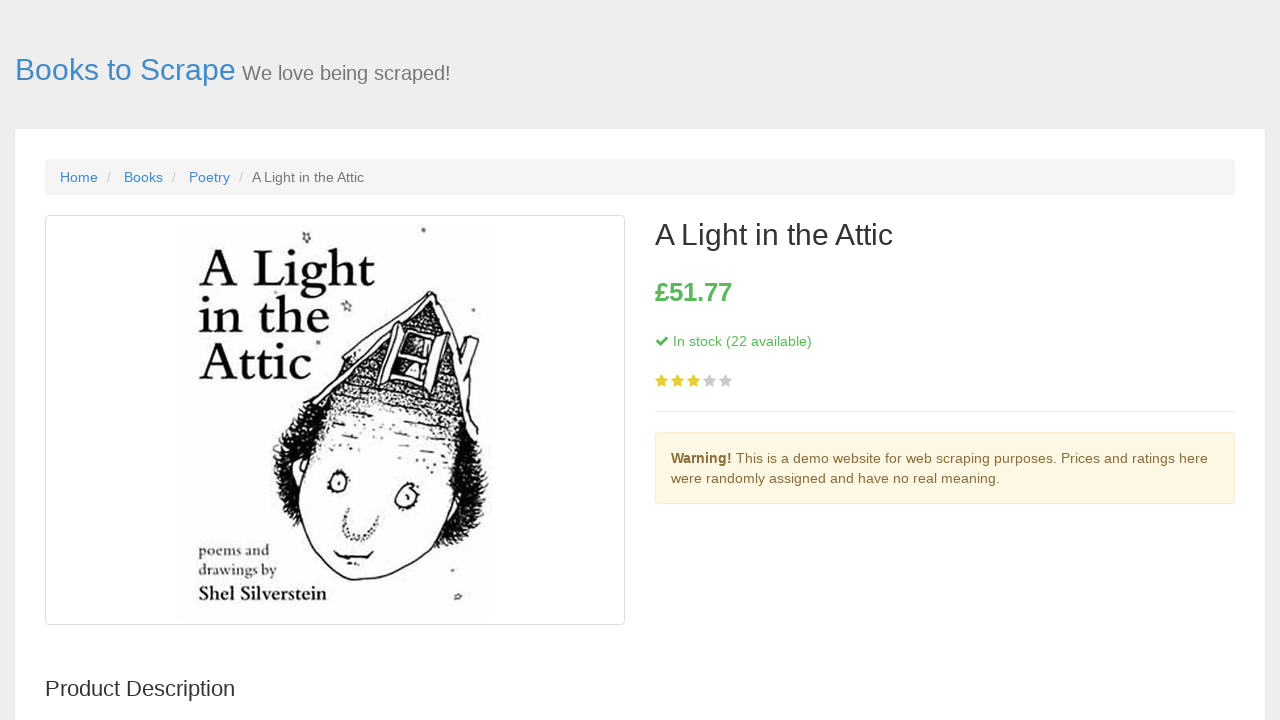